Tests editing a todo item and saving changes by blurring the input field, then verifies the text was updated

Starting URL: https://todomvc.com/examples/typescript-angular/#/

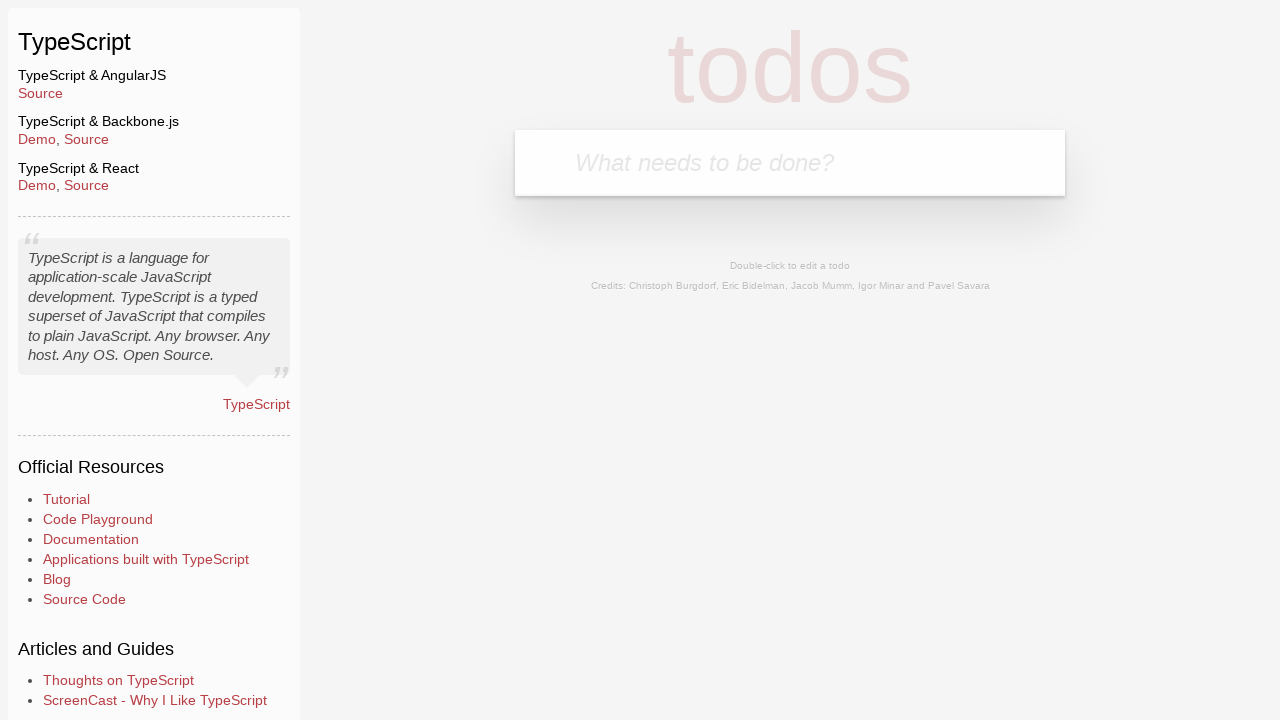

Filled new todo input with 'Lorem' on .new-todo
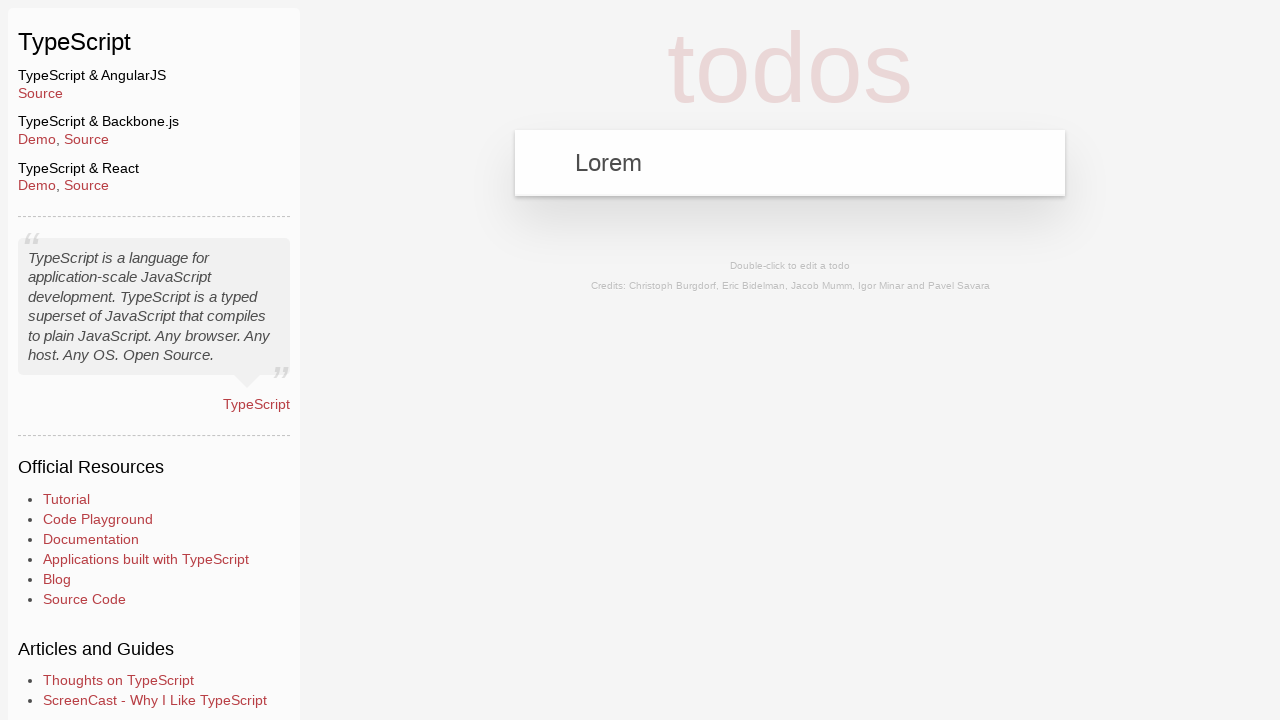

Pressed Enter to create new todo on .new-todo
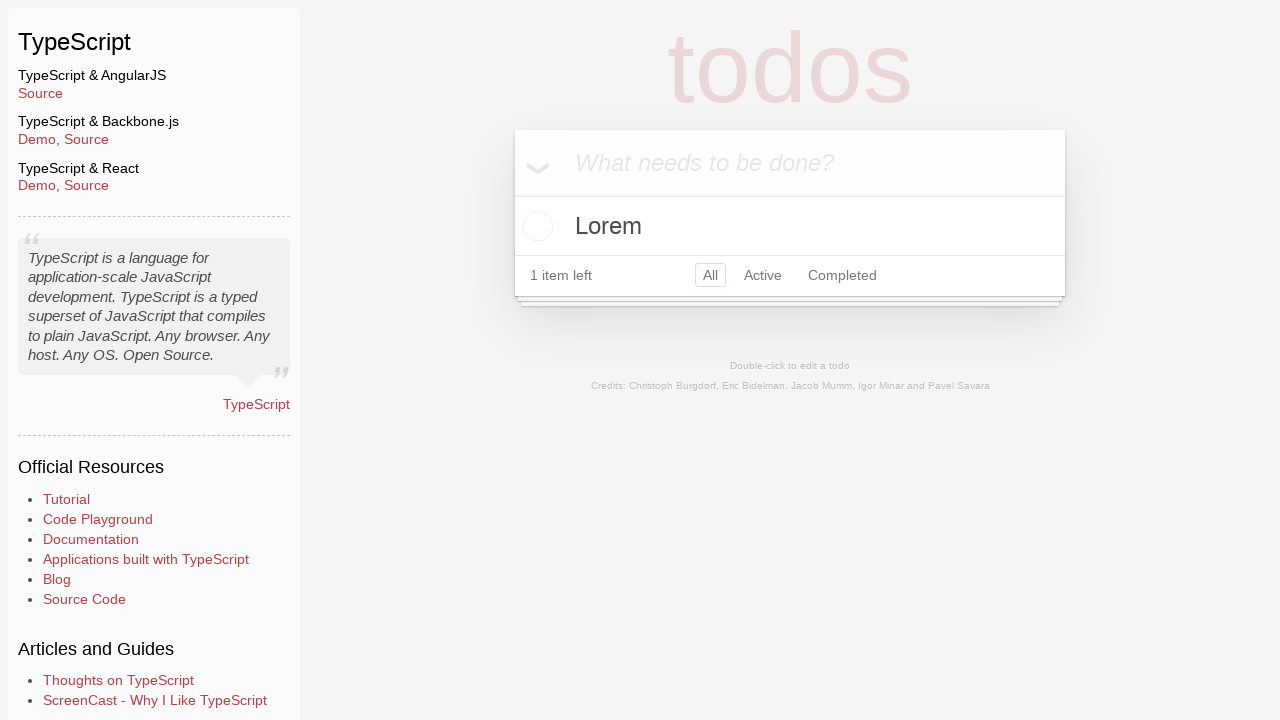

Double-clicked todo item to enter edit mode at (790, 226) on text=Lorem
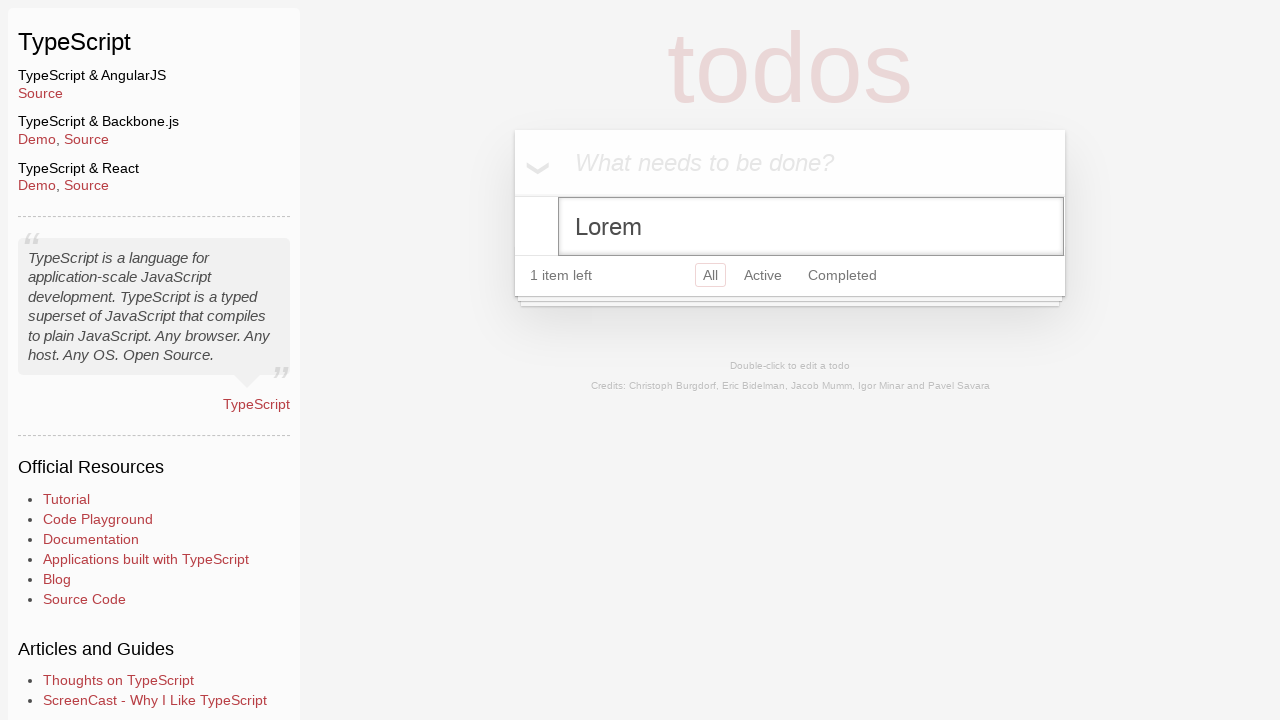

Filled edit field with 'Ipsum' on .edit
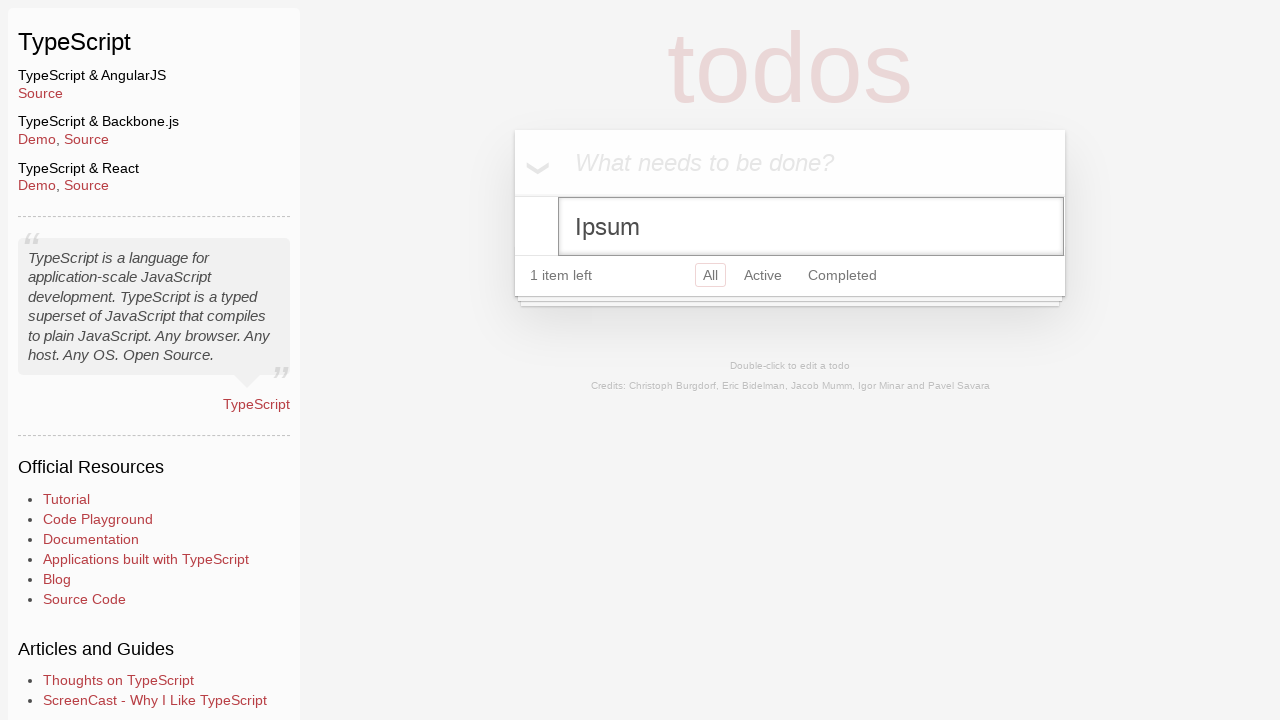

Clicked body to blur input and save changes at (640, 261) on body
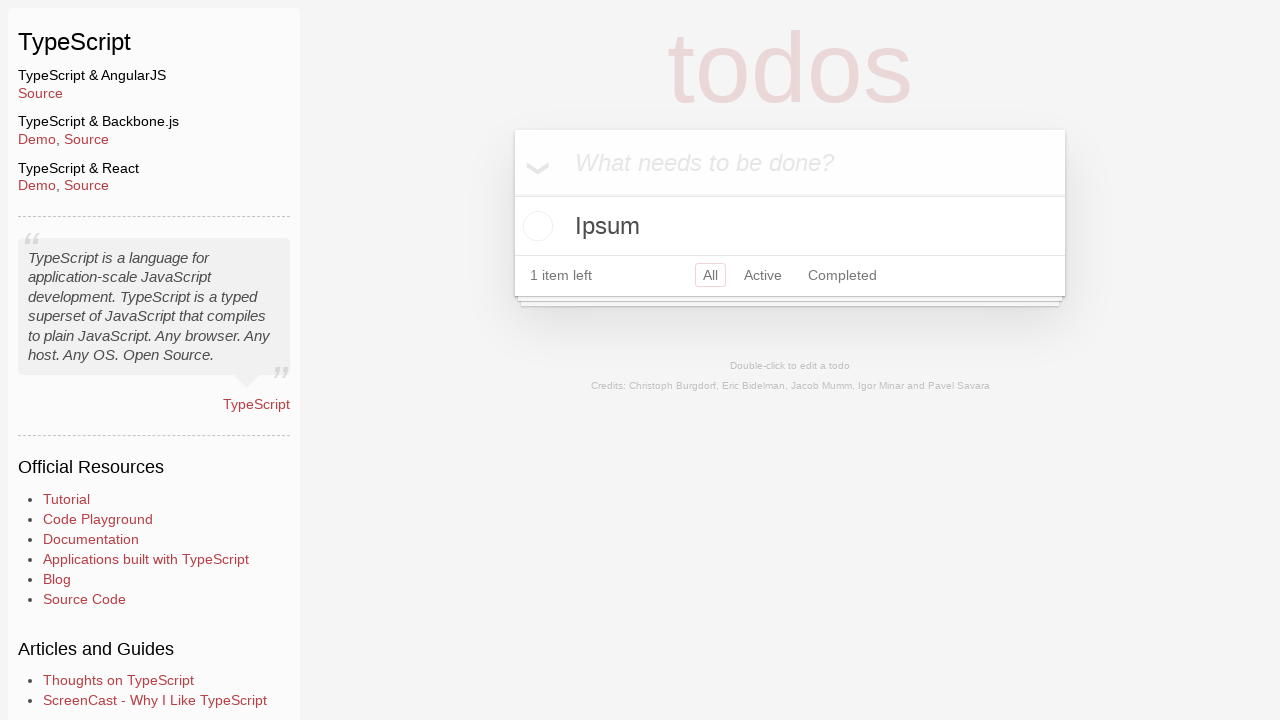

Verified todo text was updated to 'Ipsum'
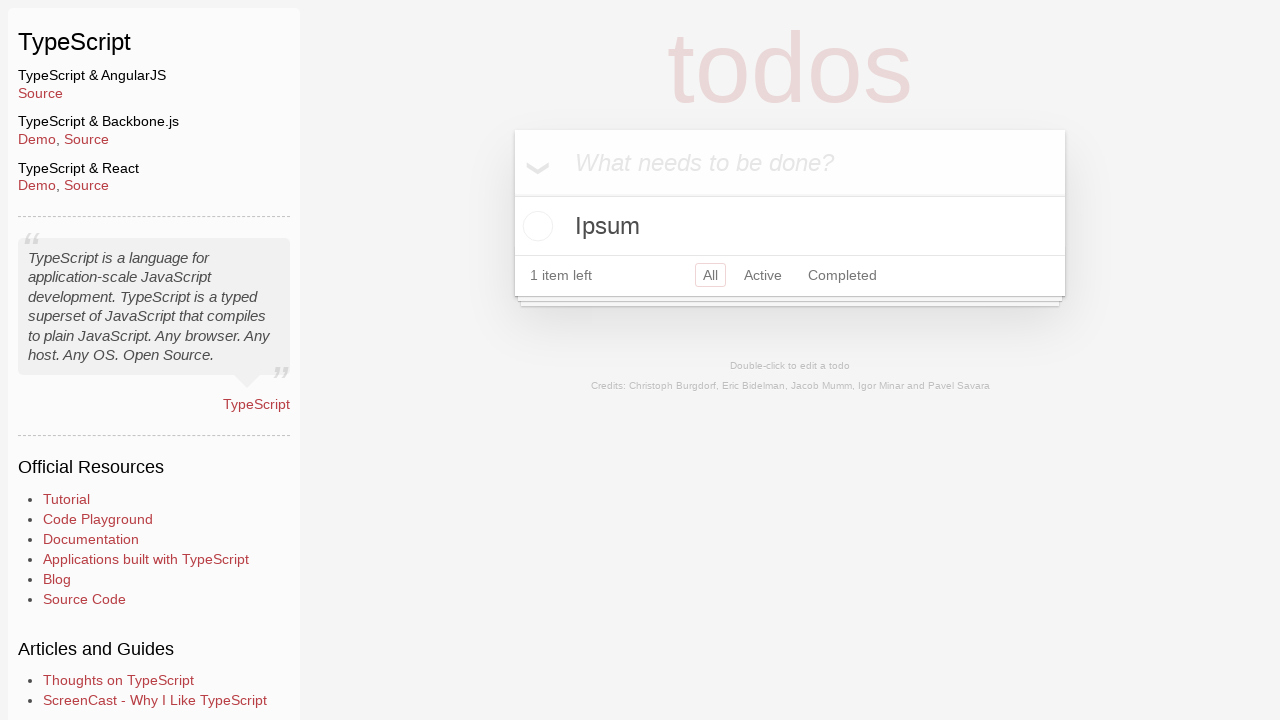

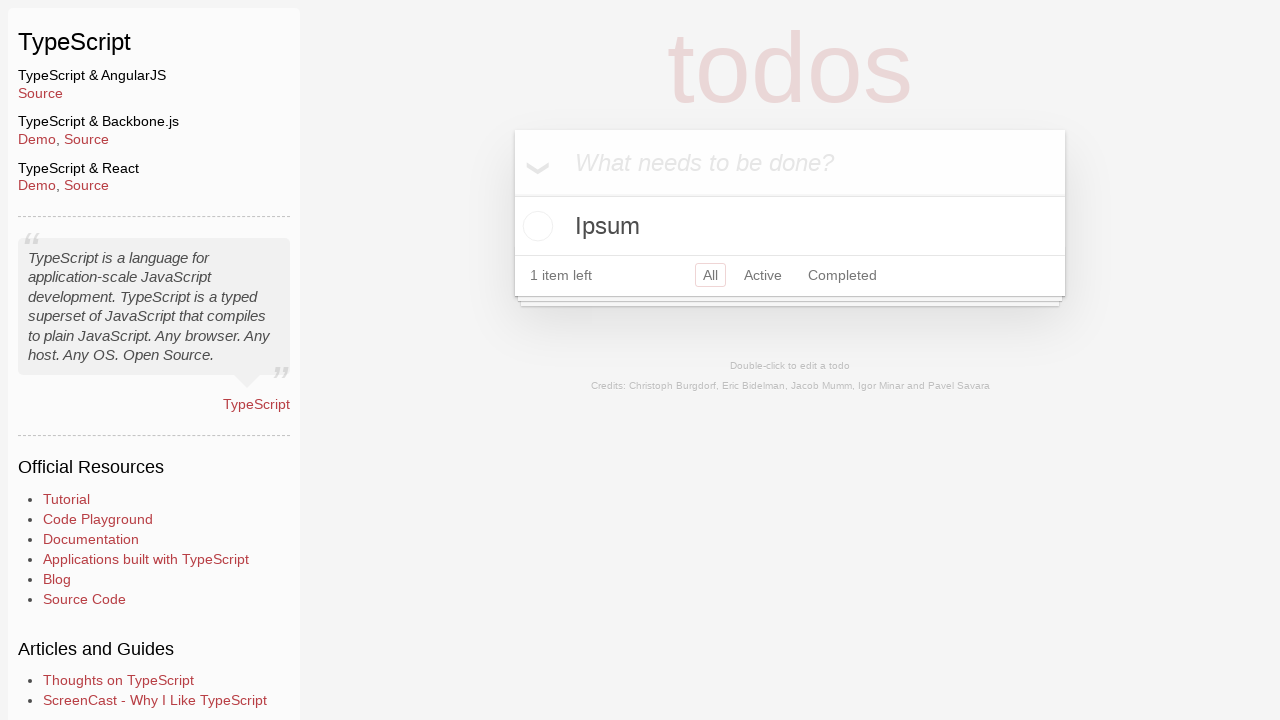